Tests dynamic checkbox selection by iterating through checkboxes and clicking the one matching "Indian Armed Forces"

Starting URL: https://rahulshettyacademy.com/dropdownsPractise/

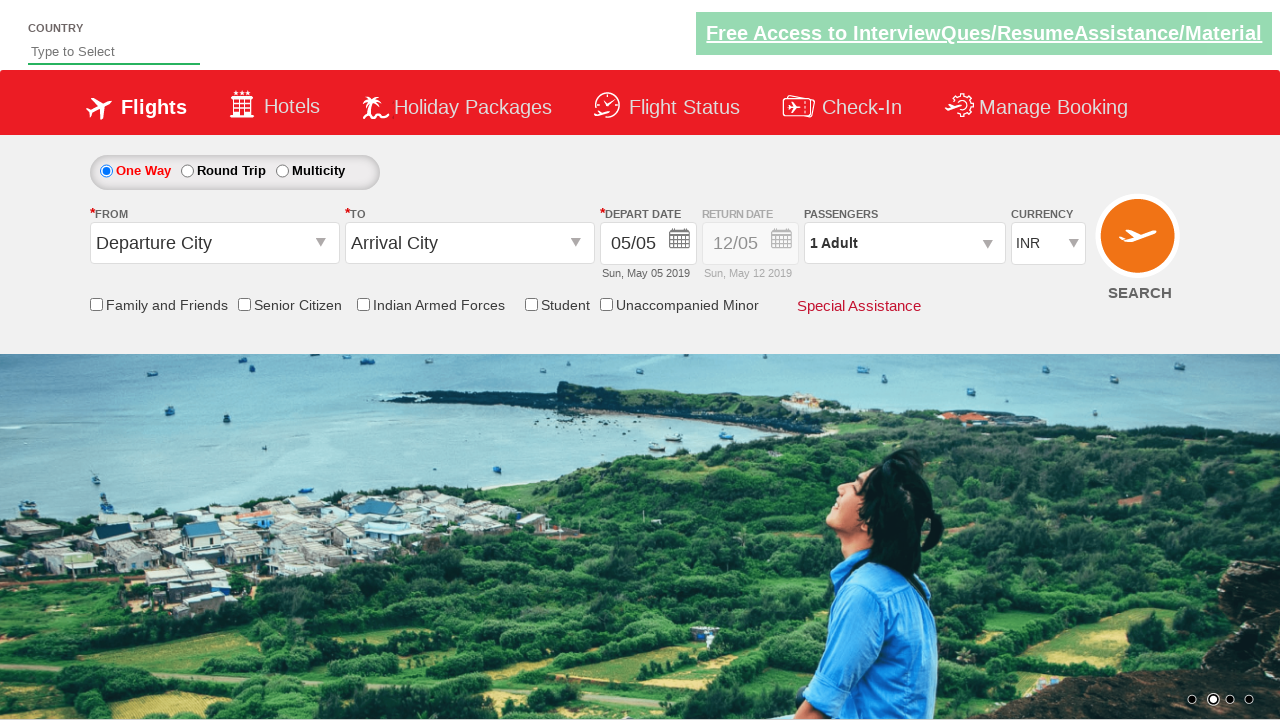

Located all checkbox parent divs
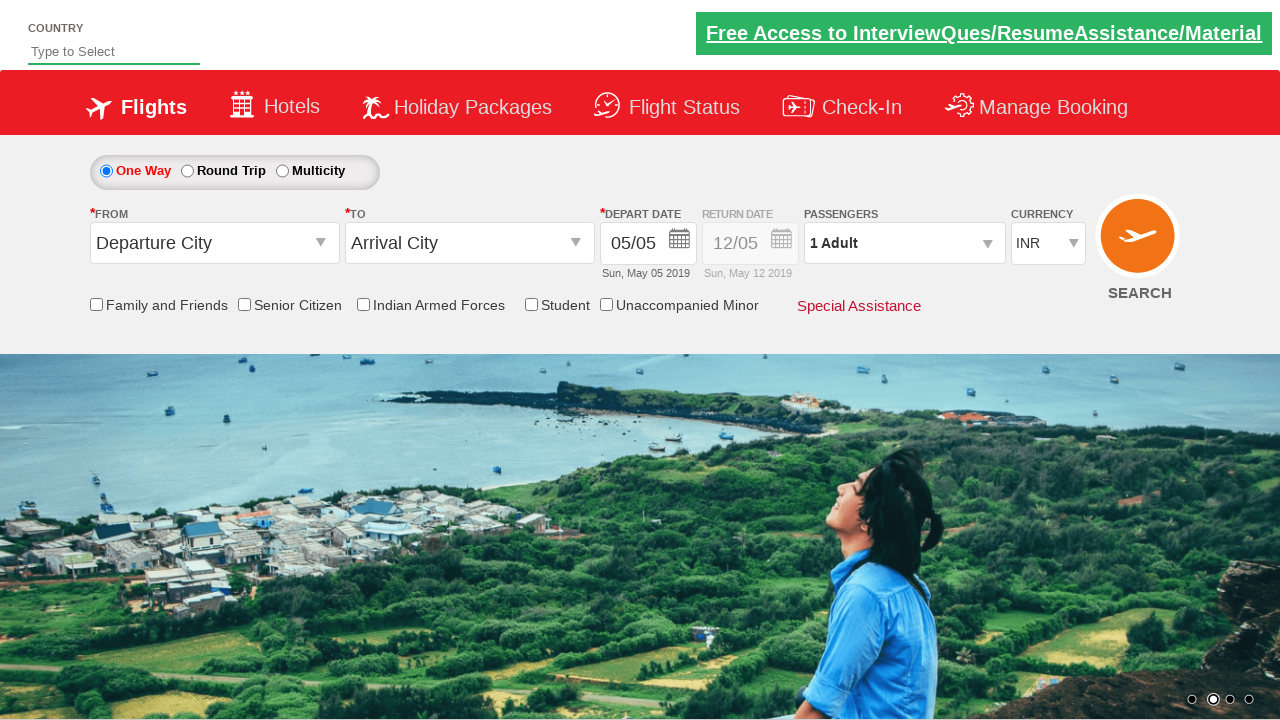

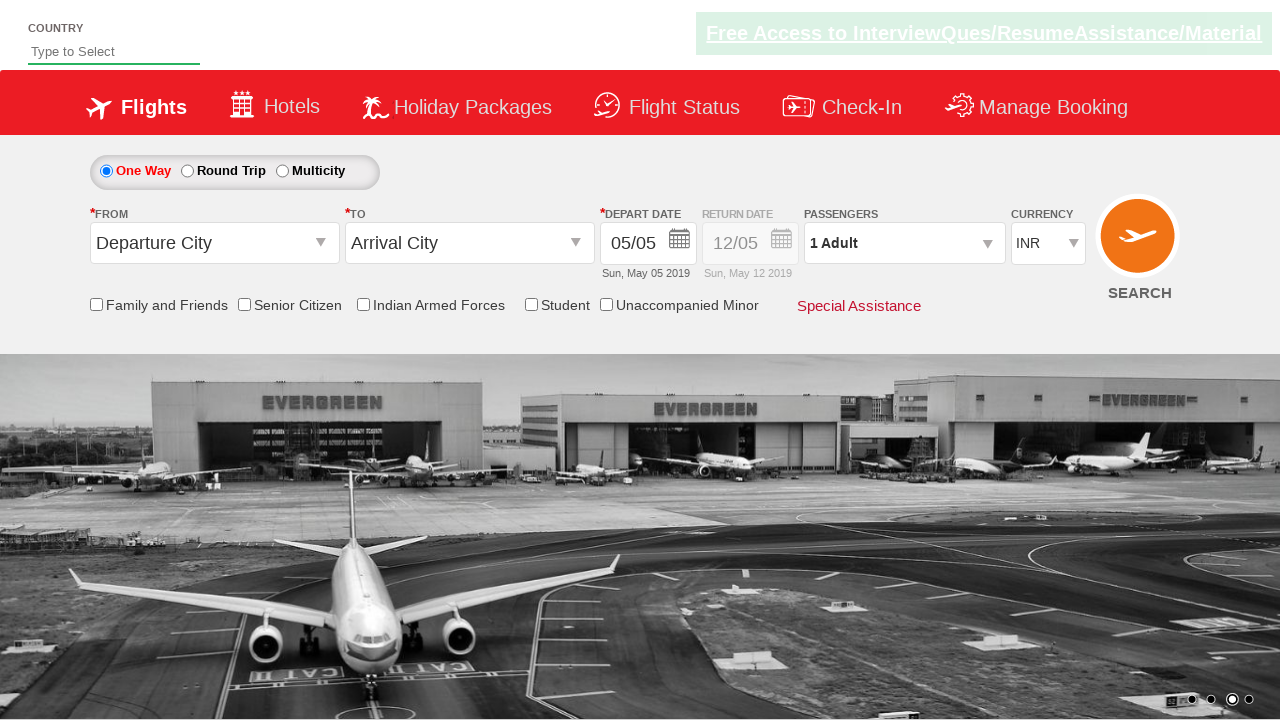